Tests multiple tabs functionality by clicking a link that opens a new tab and validating the new page URL

Starting URL: https://rahulshettyacademy.com/AutomationPractice/

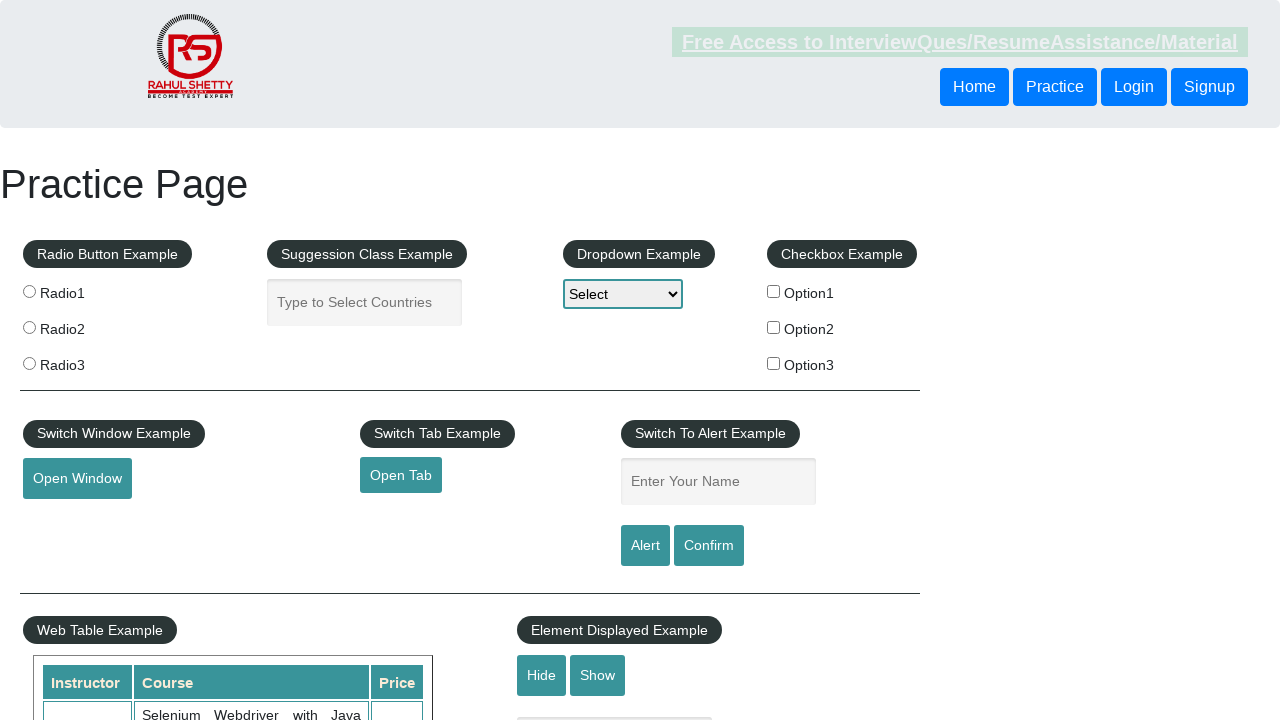

Clicked link that opens new tab to qaclickacademy.com at (401, 475) on [href="https://www.qaclickacademy.com"]
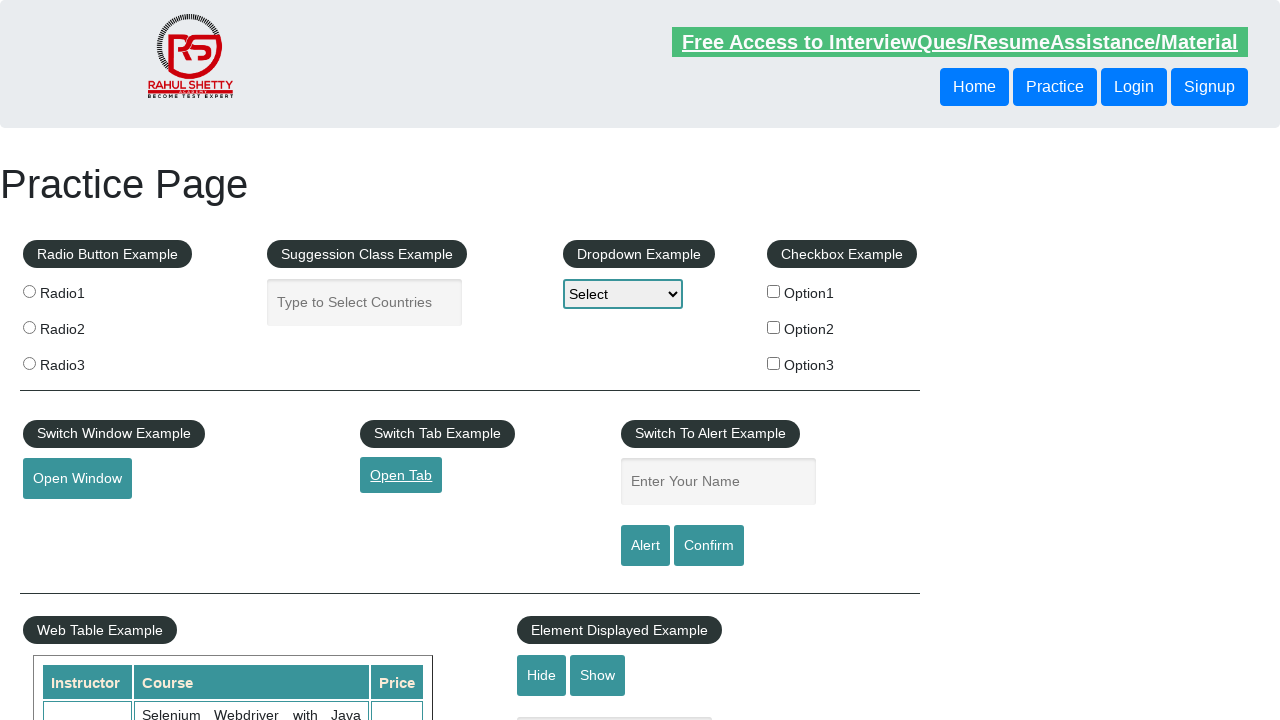

New page object retrieved from context
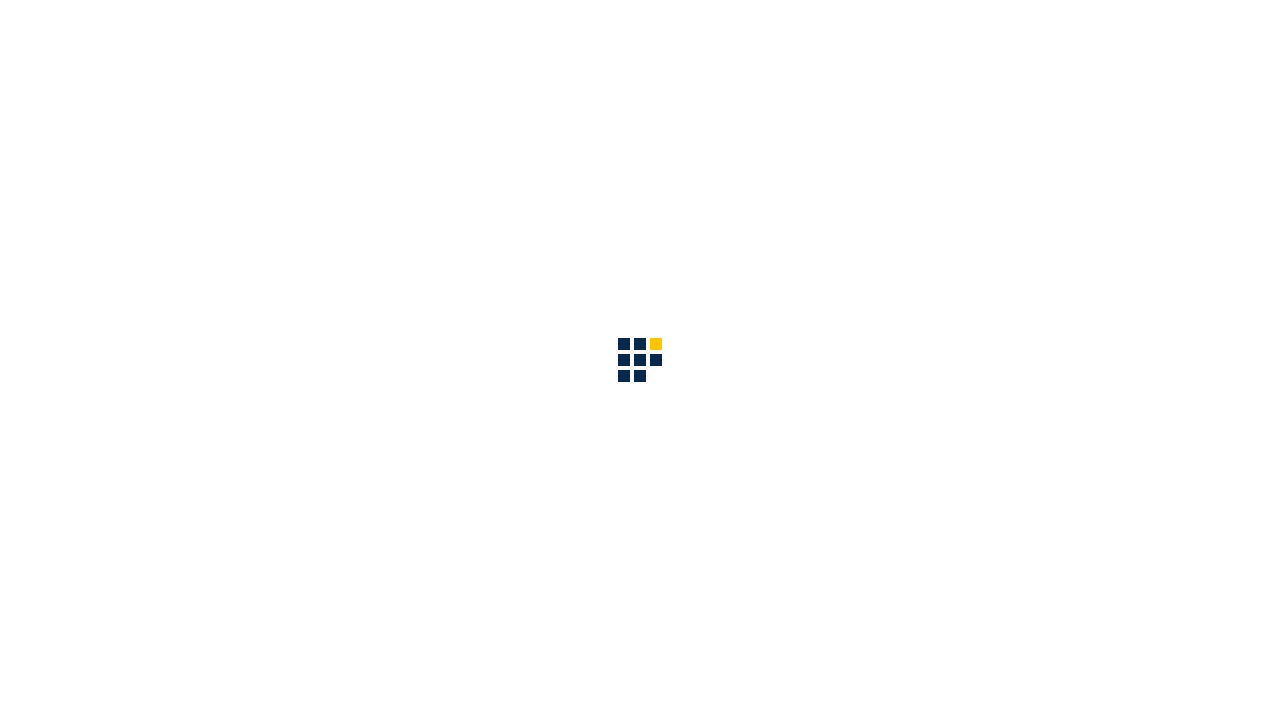

New page finished loading
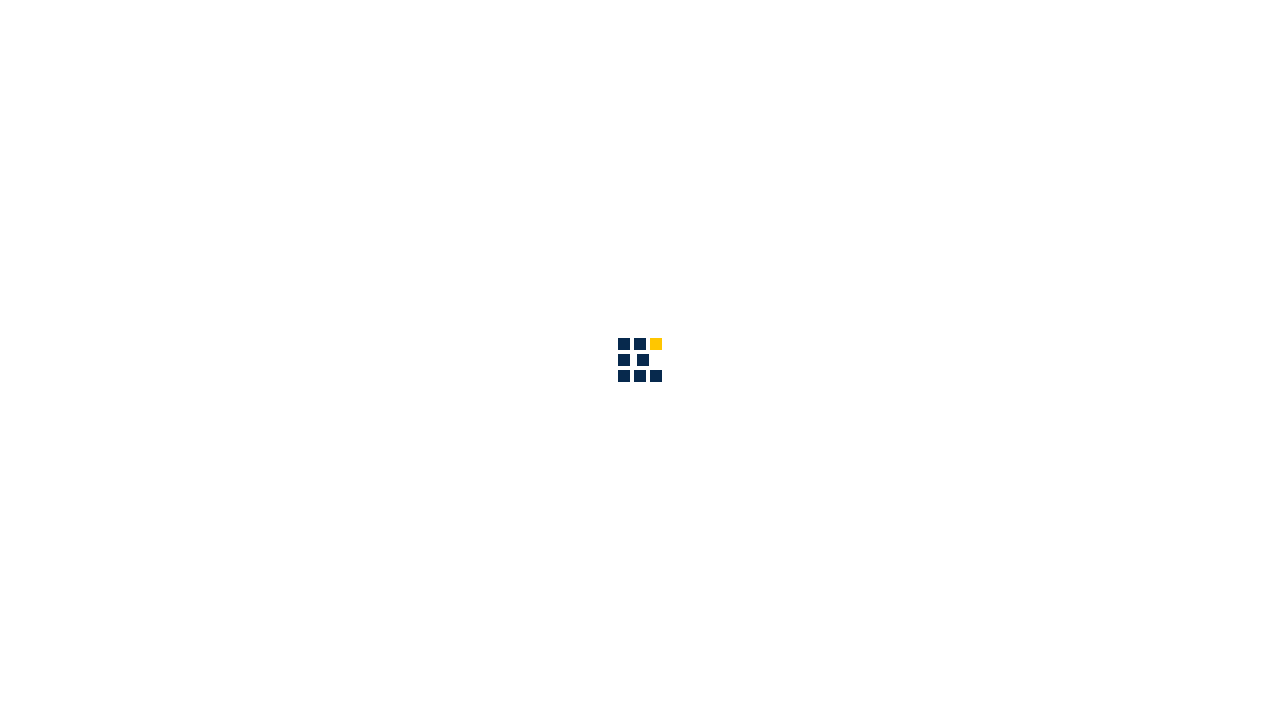

Verified new page URL is correct: https://www.qaclickacademy.com/
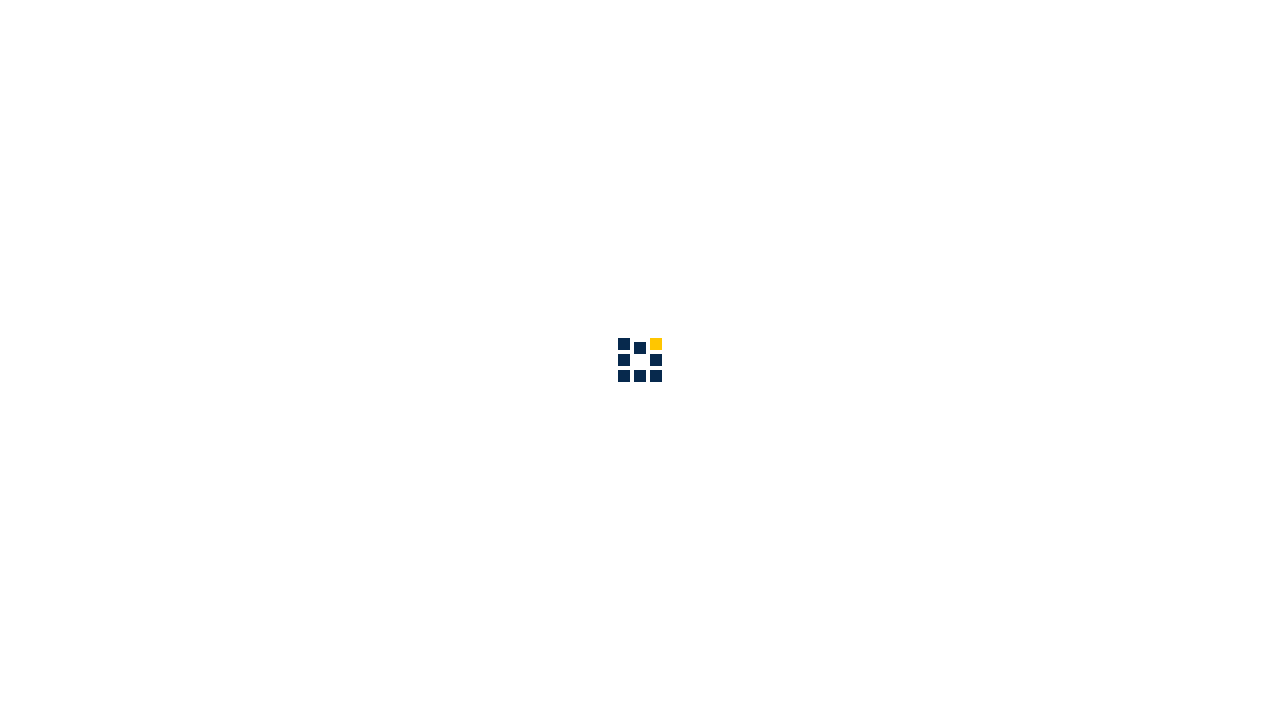

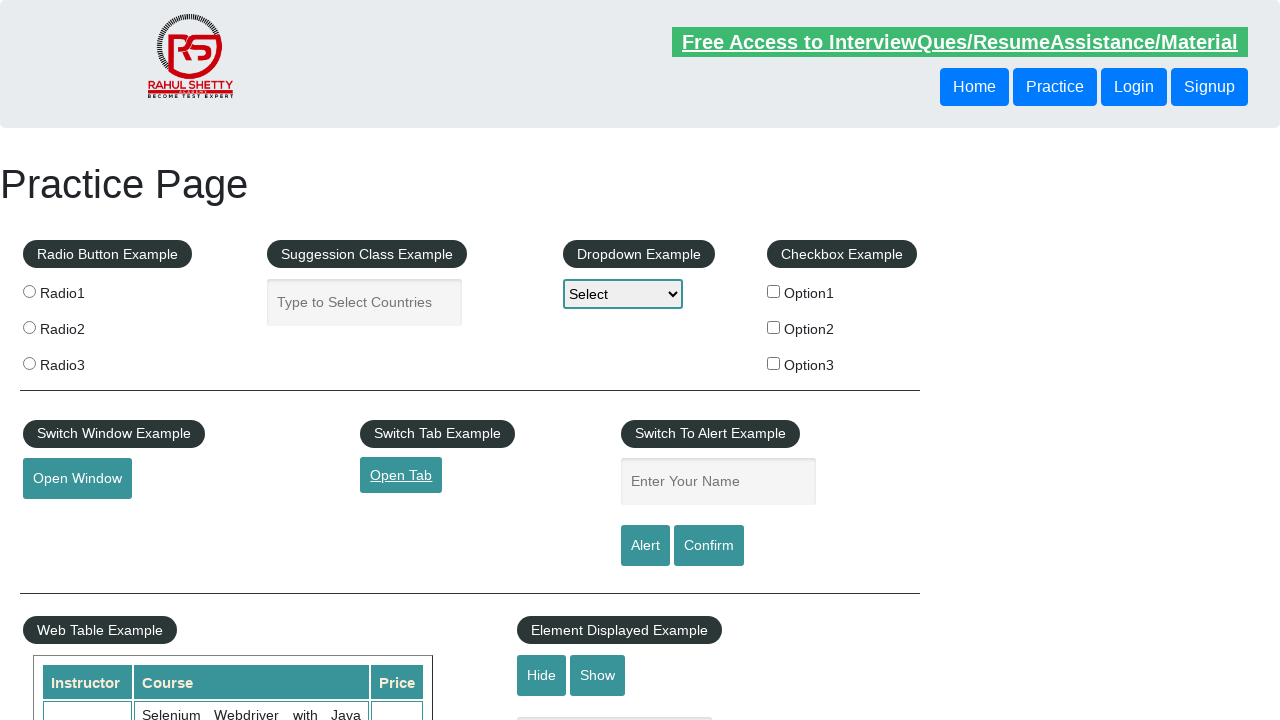